Tests drag and drop functionality by dragging an element to a drop target within an iframe

Starting URL: https://jqueryui.com/droppable/

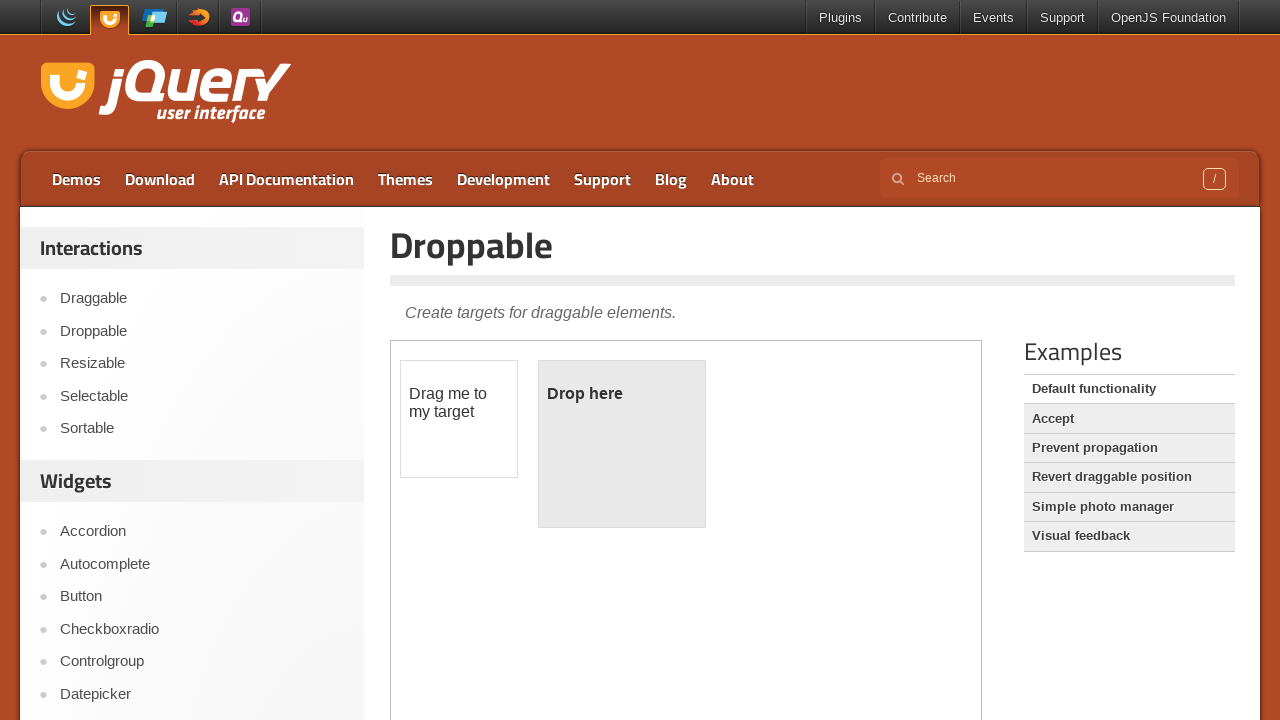

Located iframe containing drag and drop elements
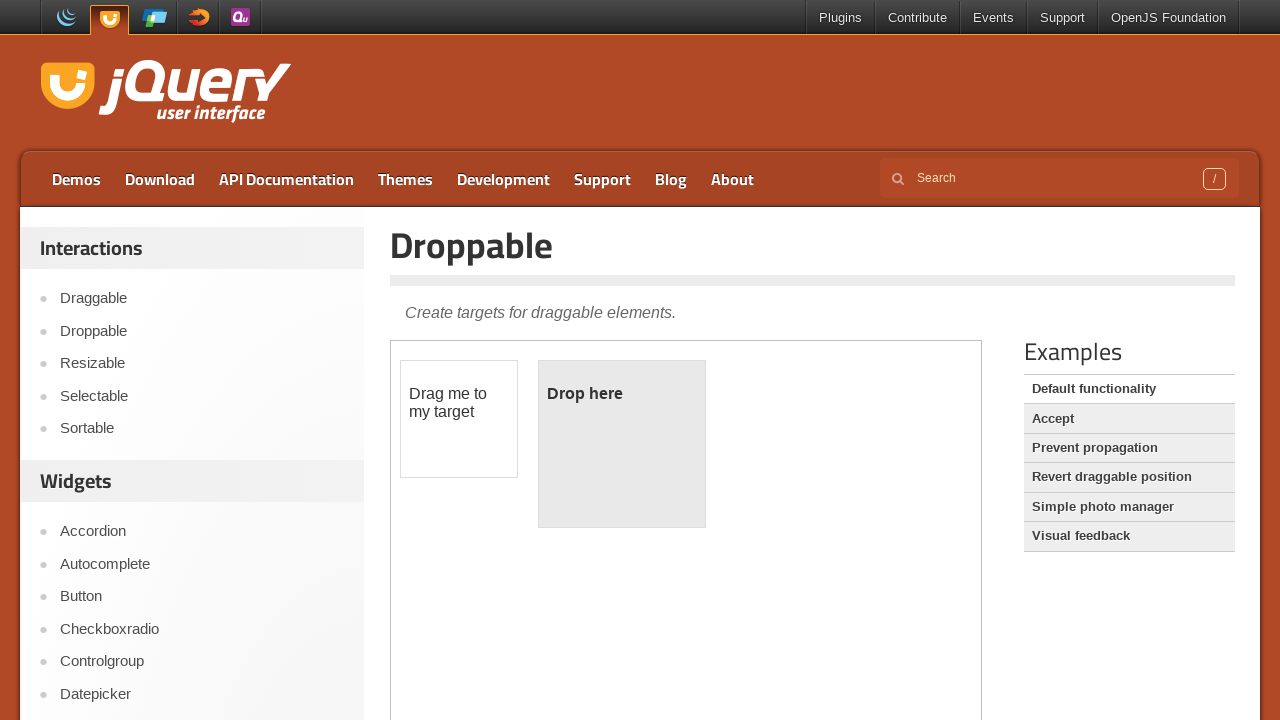

Located draggable element with id 'draggable'
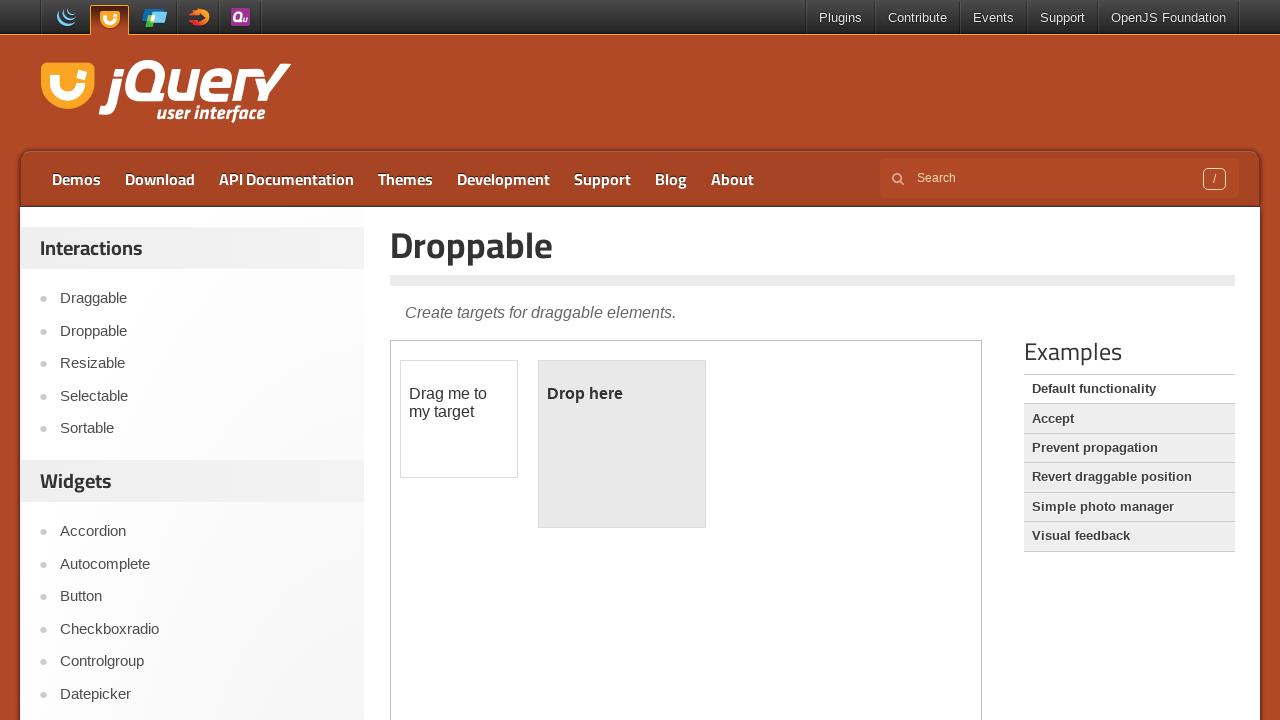

Located droppable target element with id 'droppable'
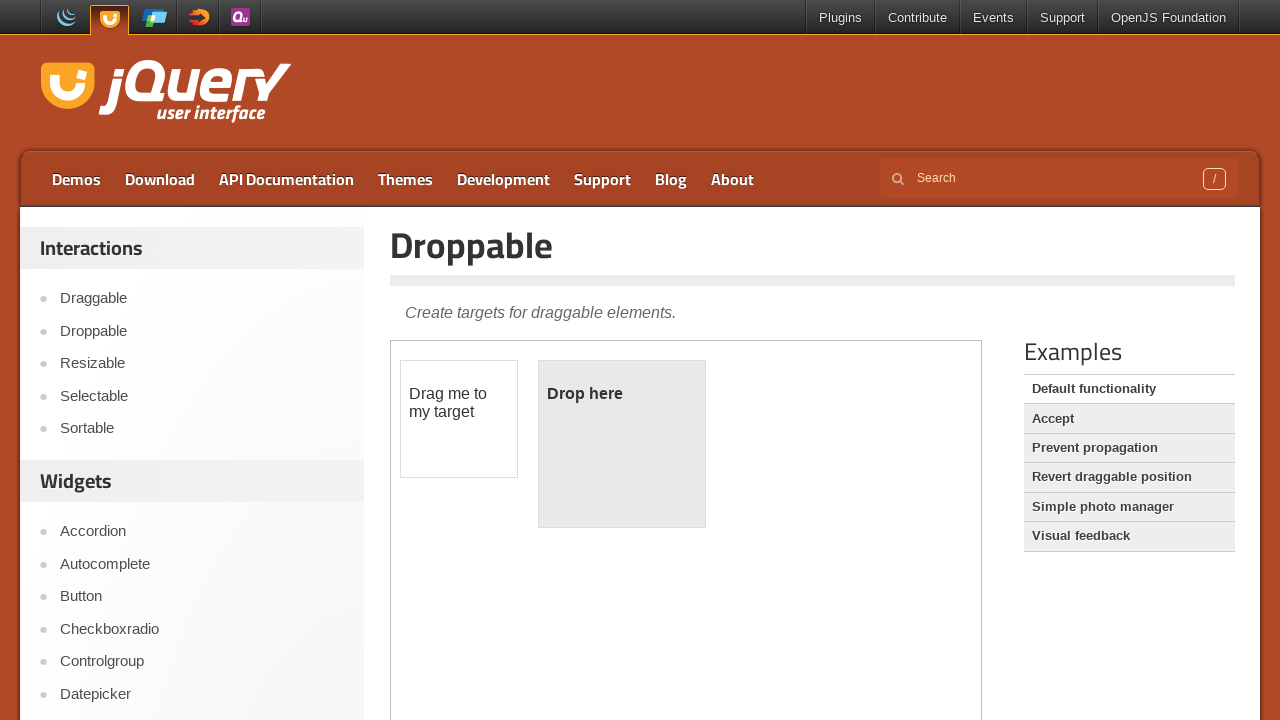

Dragged element to drop target within iframe at (622, 444)
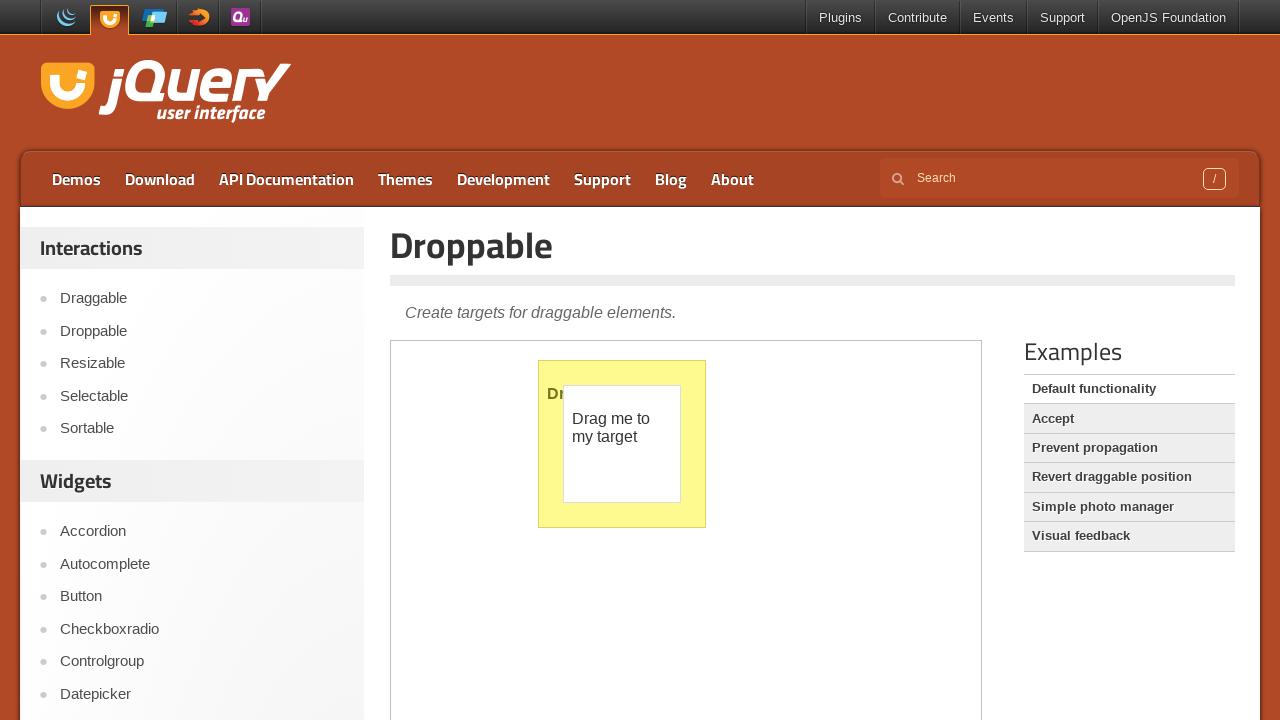

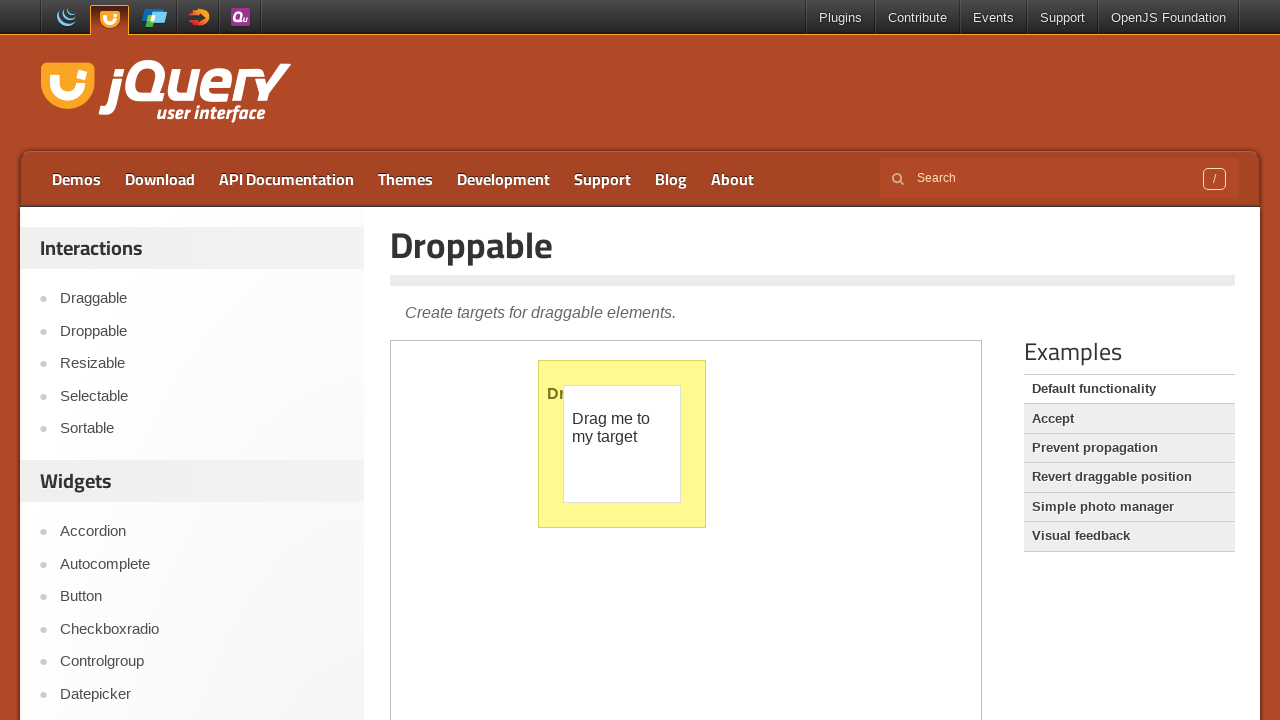